Tests that the WeChat Work homepage loads and the login button is clickable by navigating to the page and clicking the login button.

Starting URL: https://work.weixin.qq.com/

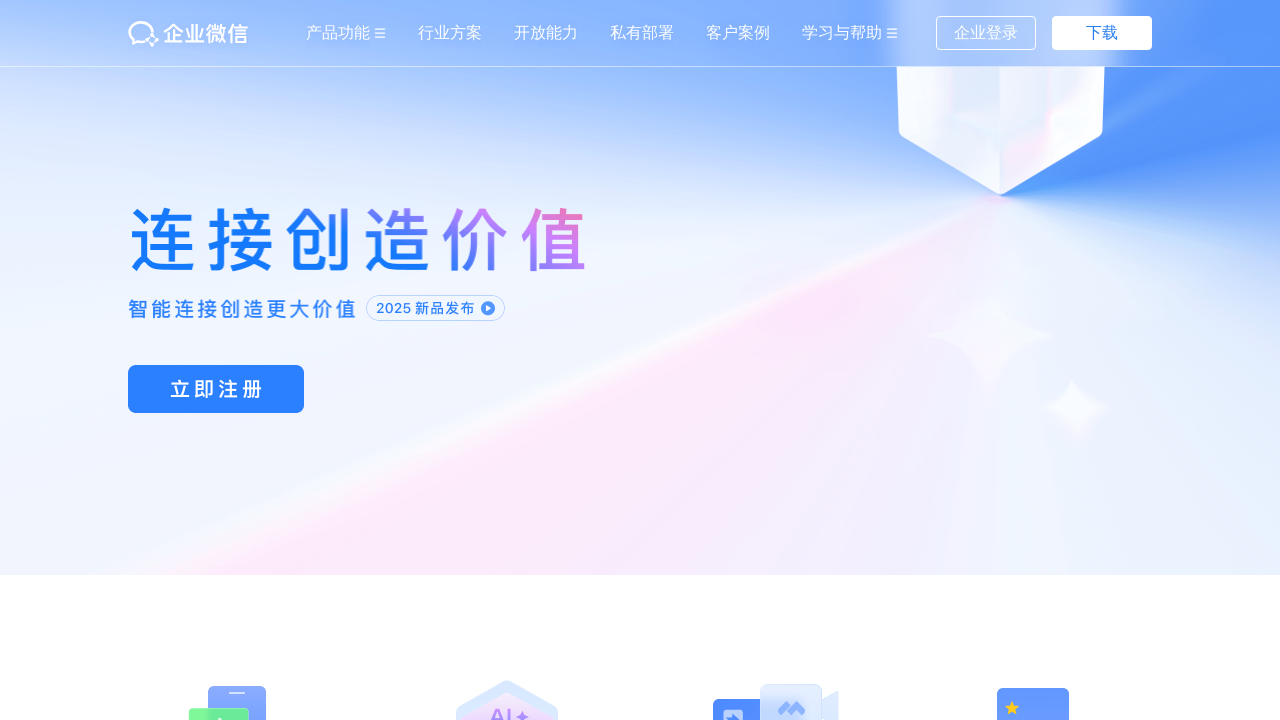

Navigated to WeChat Work homepage
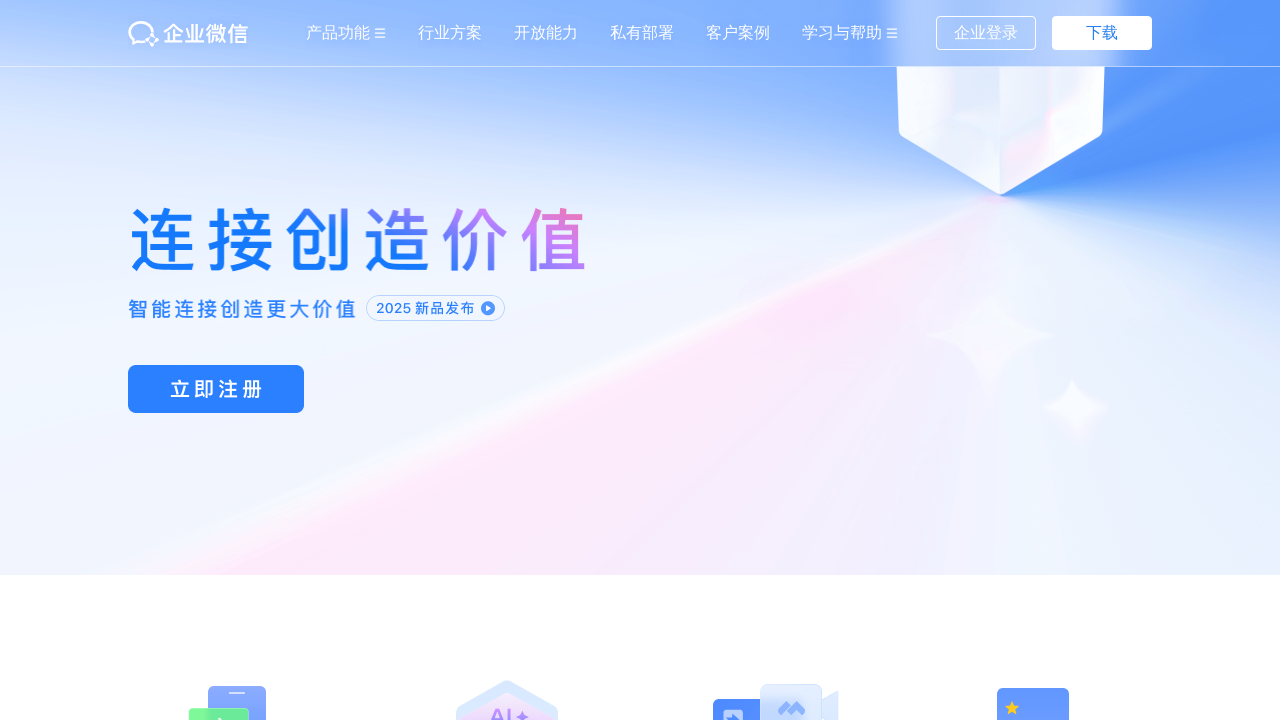

Clicked login button on homepage at (986, 33) on xpath=//*[@class='index_top_operation_loginBtn']
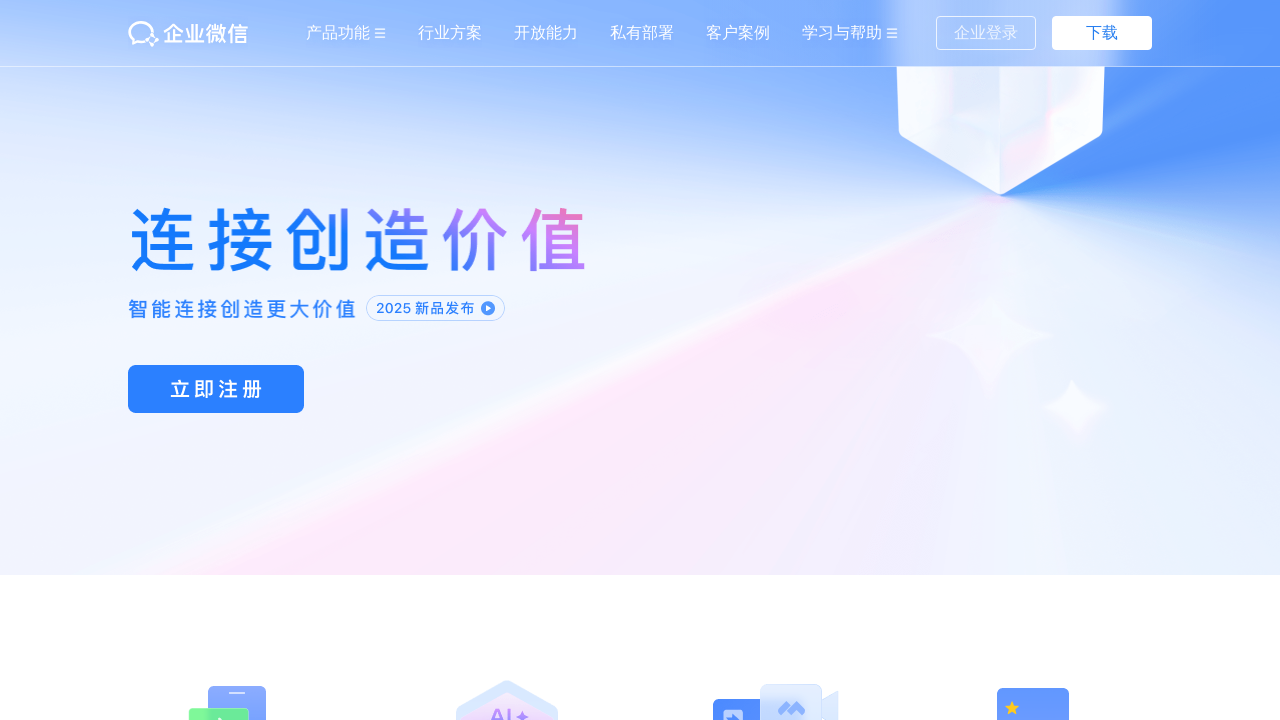

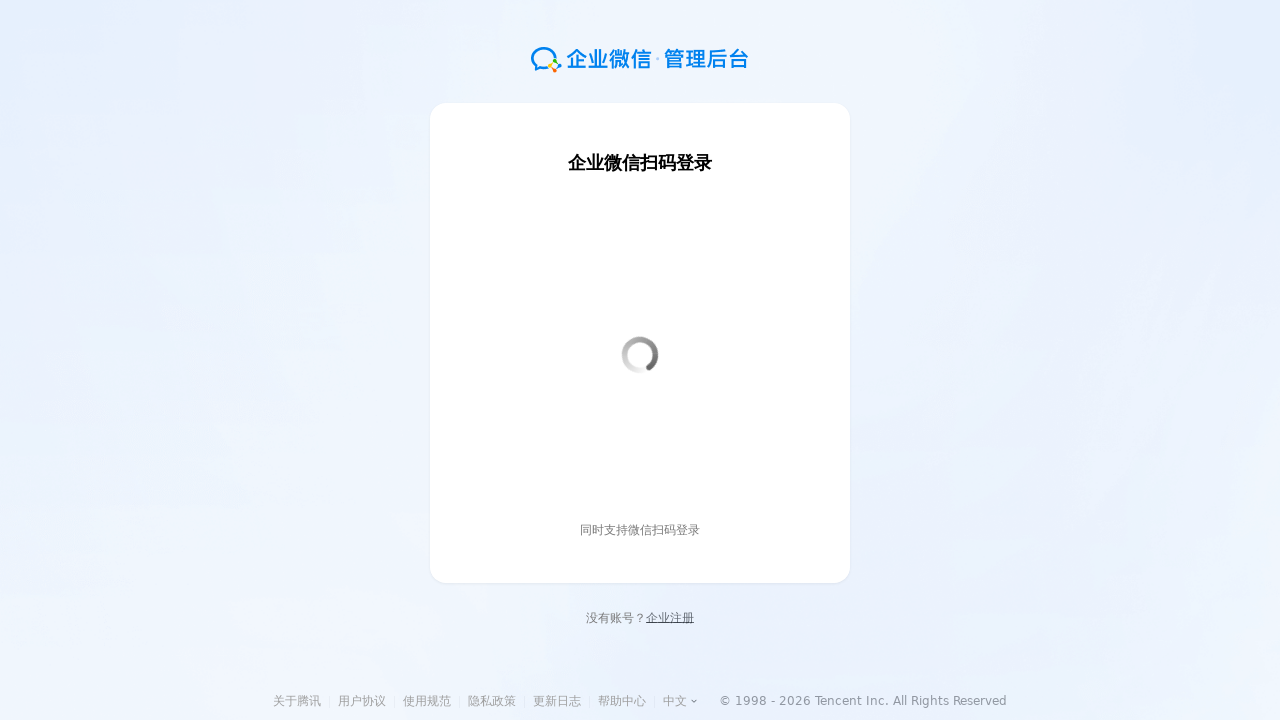